Tests filtering to display only active (non-completed) todo items

Starting URL: https://demo.playwright.dev/todomvc

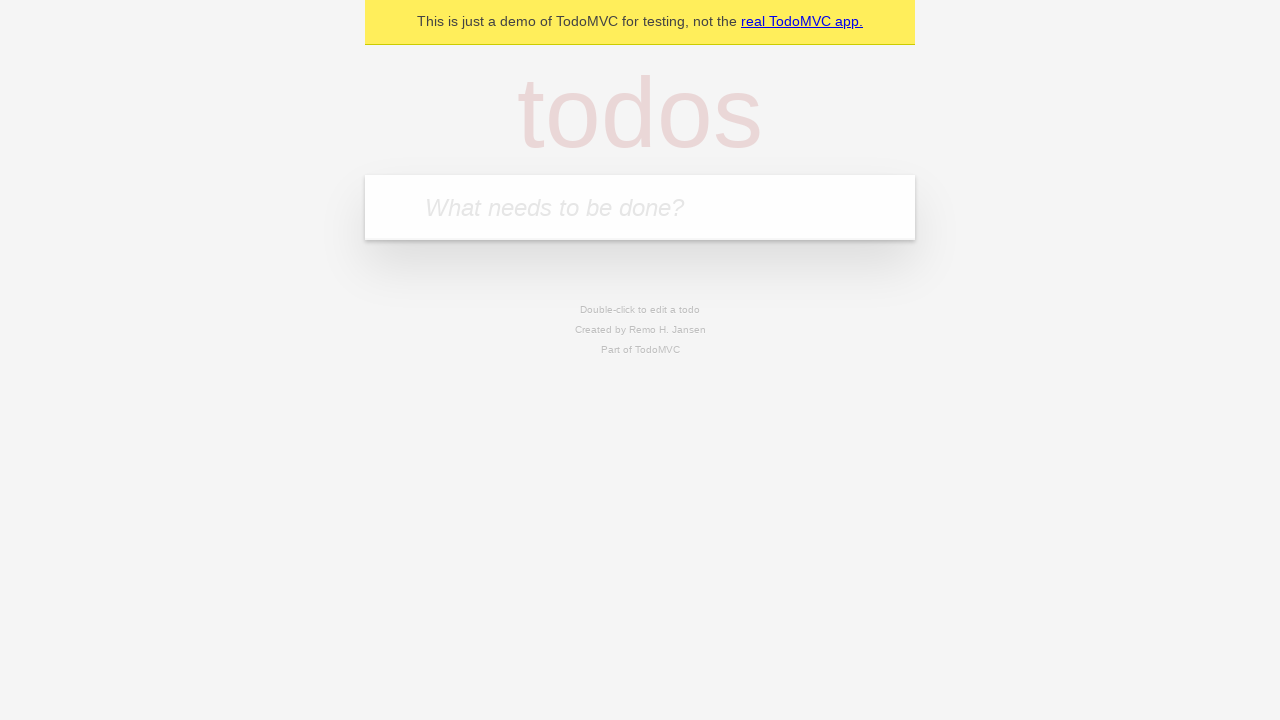

Filled todo input with 'buy some cheese' on internal:attr=[placeholder="What needs to be done?"i]
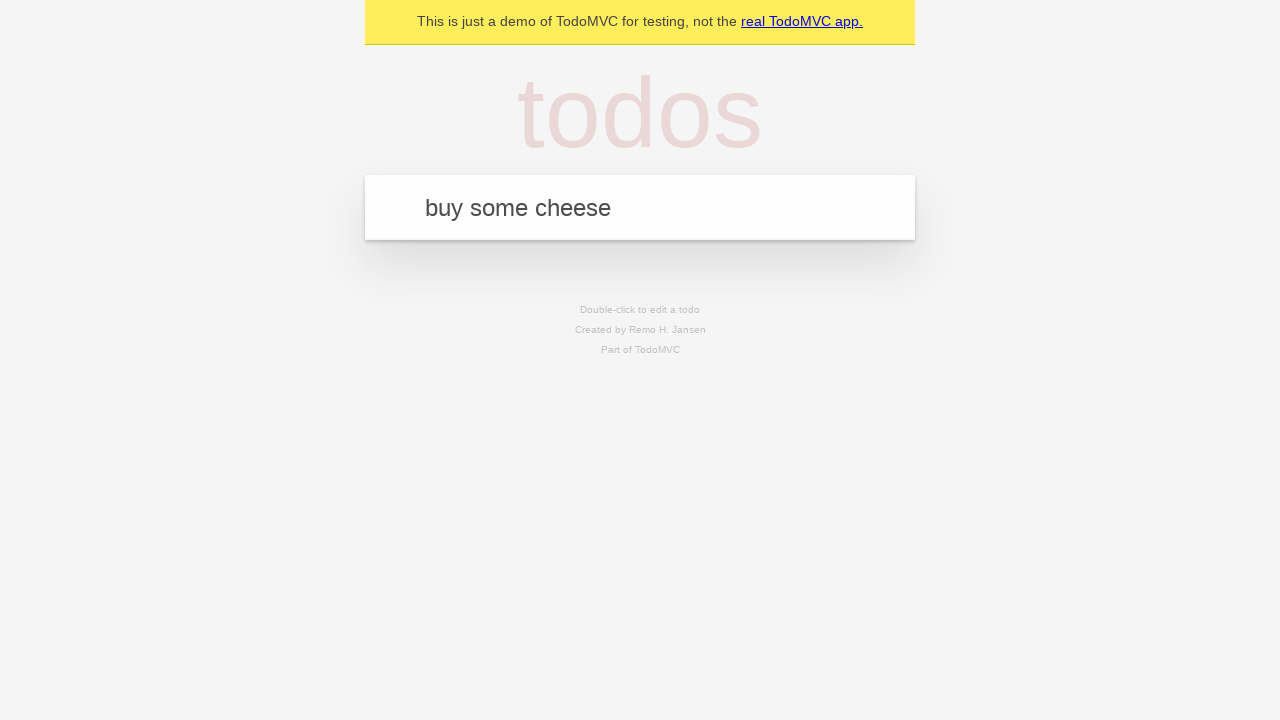

Pressed Enter to add first todo item on internal:attr=[placeholder="What needs to be done?"i]
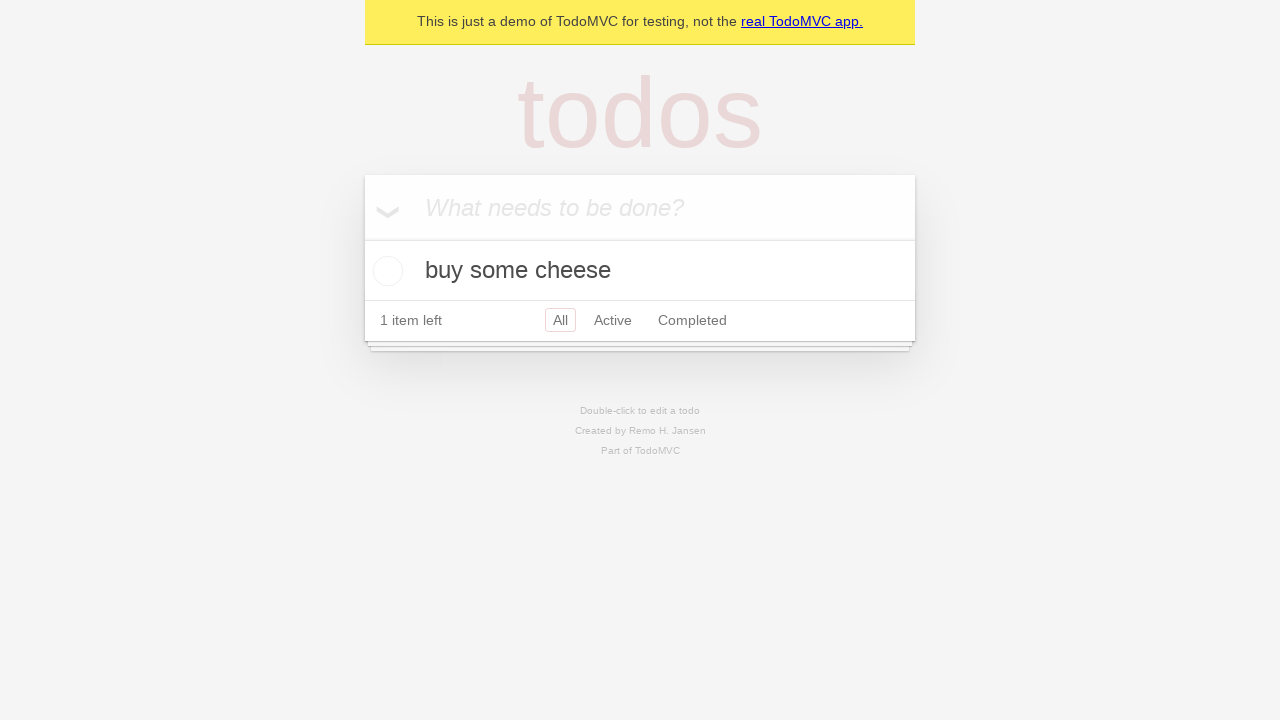

Filled todo input with 'feed the cat' on internal:attr=[placeholder="What needs to be done?"i]
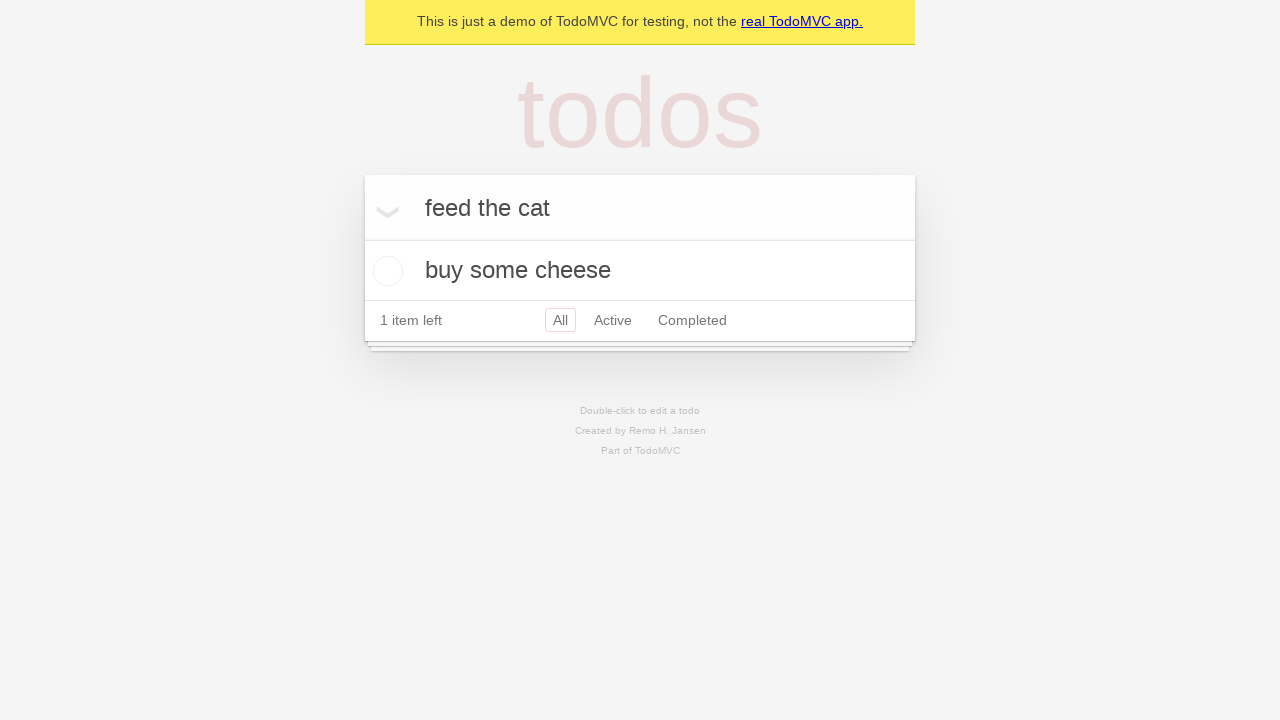

Pressed Enter to add second todo item on internal:attr=[placeholder="What needs to be done?"i]
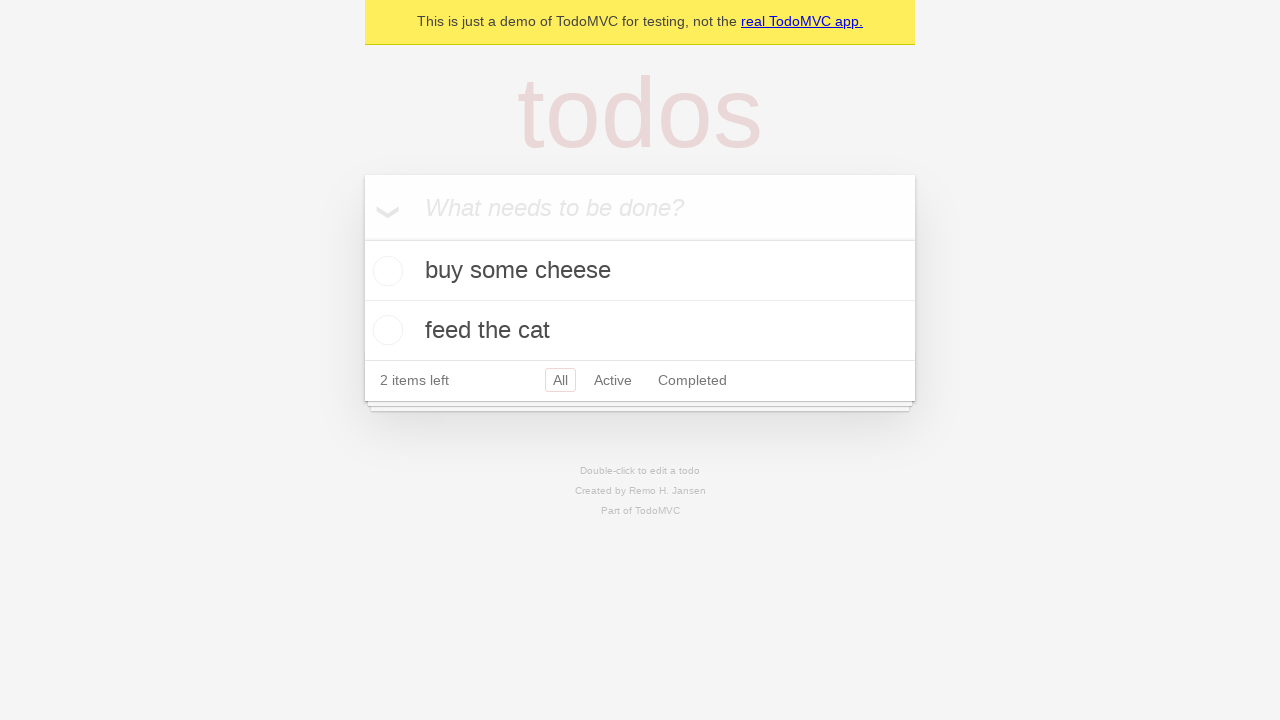

Filled todo input with 'book a doctors appointment' on internal:attr=[placeholder="What needs to be done?"i]
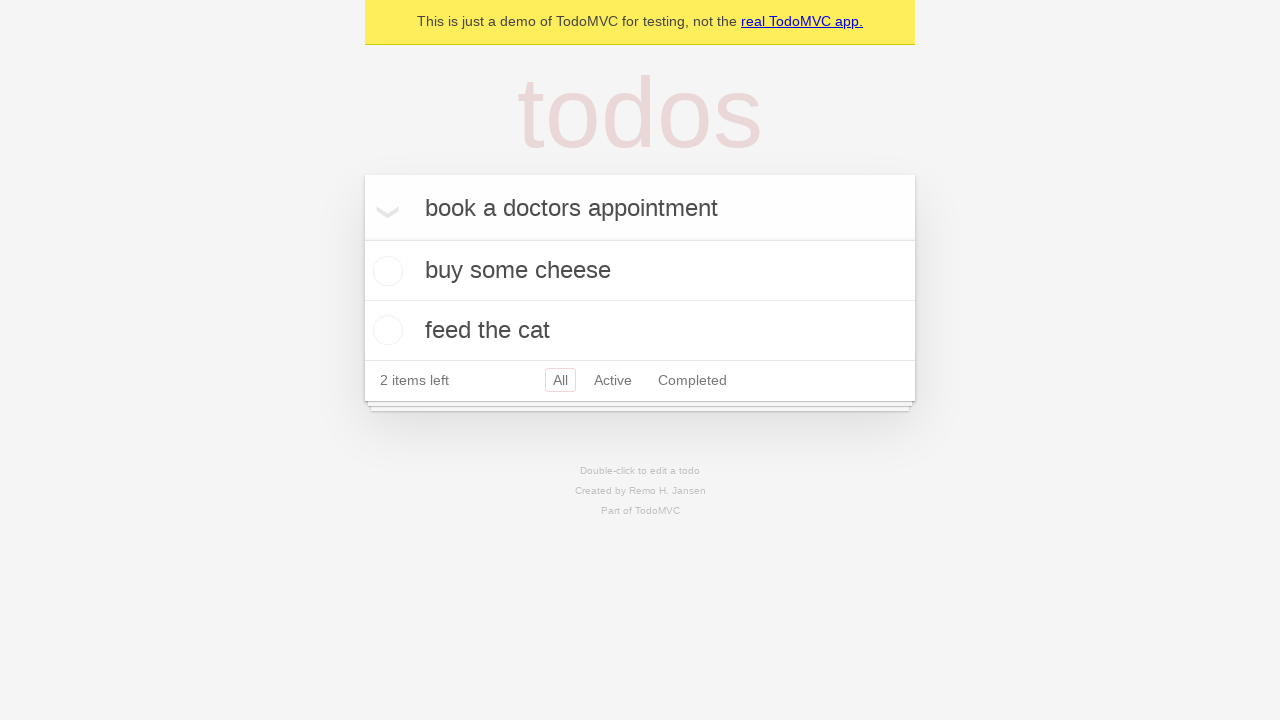

Pressed Enter to add third todo item on internal:attr=[placeholder="What needs to be done?"i]
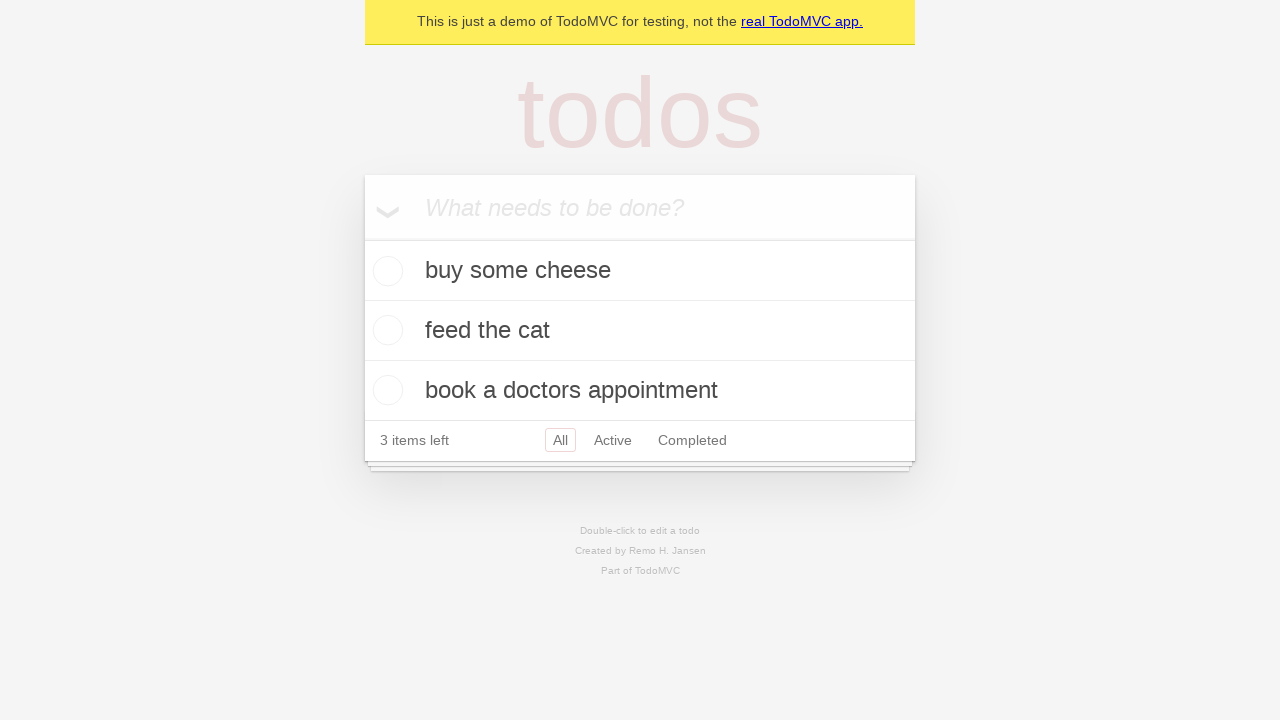

Checked the second todo item 'feed the cat' to mark it as completed at (385, 330) on internal:testid=[data-testid="todo-item"s] >> nth=1 >> internal:role=checkbox
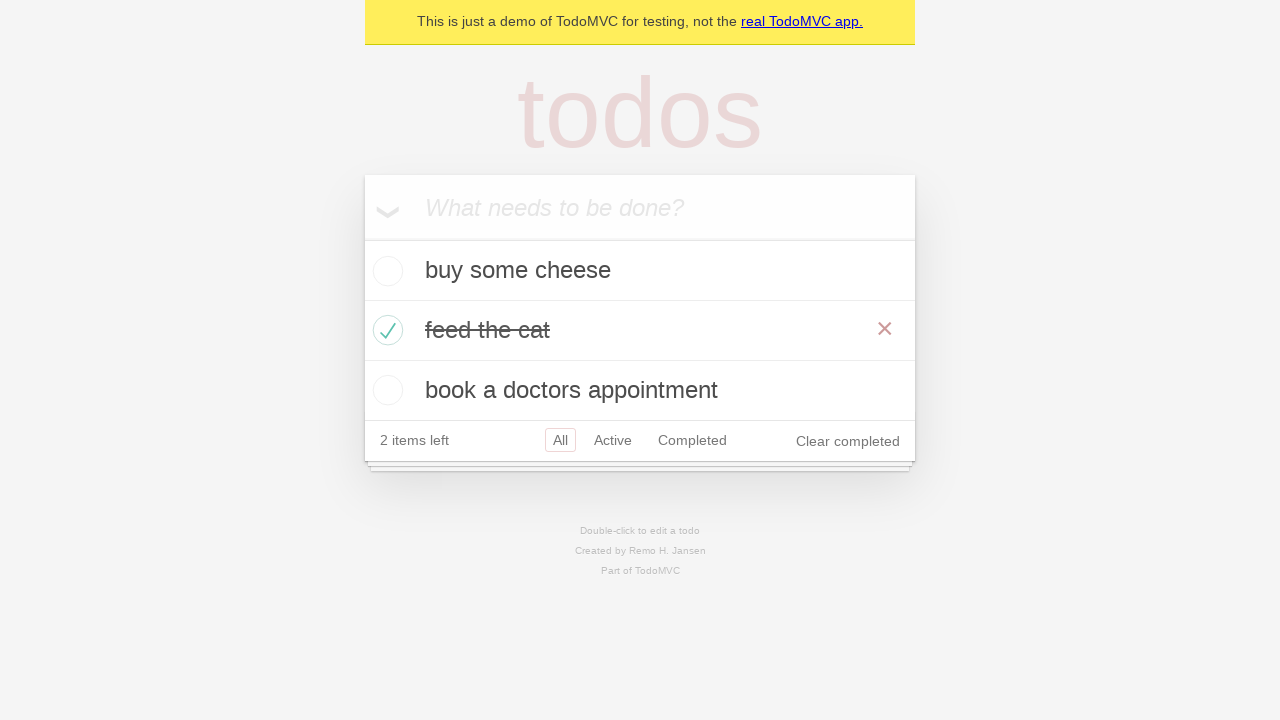

Clicked Active filter to display only non-completed todo items at (613, 440) on internal:role=link[name="Active"i]
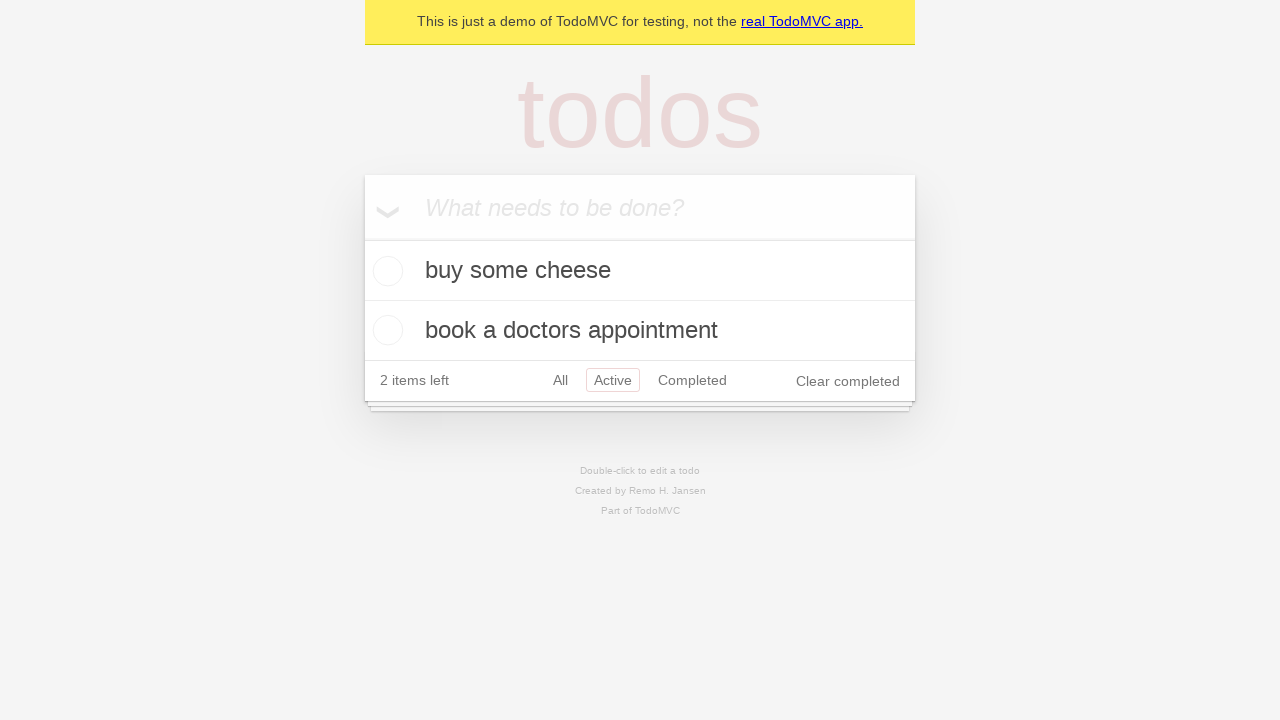

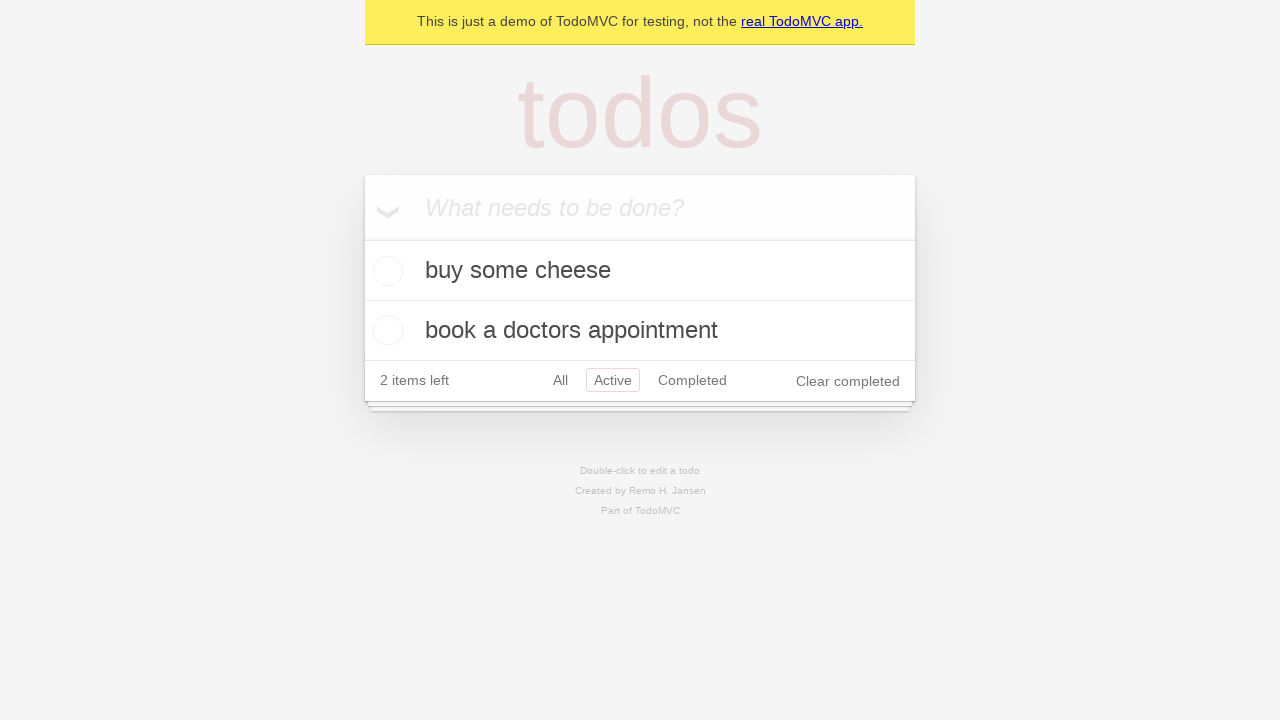